Tests that clicking the Due column header twice sorts the table data in descending order by parsing the dollar amounts and verifying they are reverse ordered.

Starting URL: http://the-internet.herokuapp.com/tables

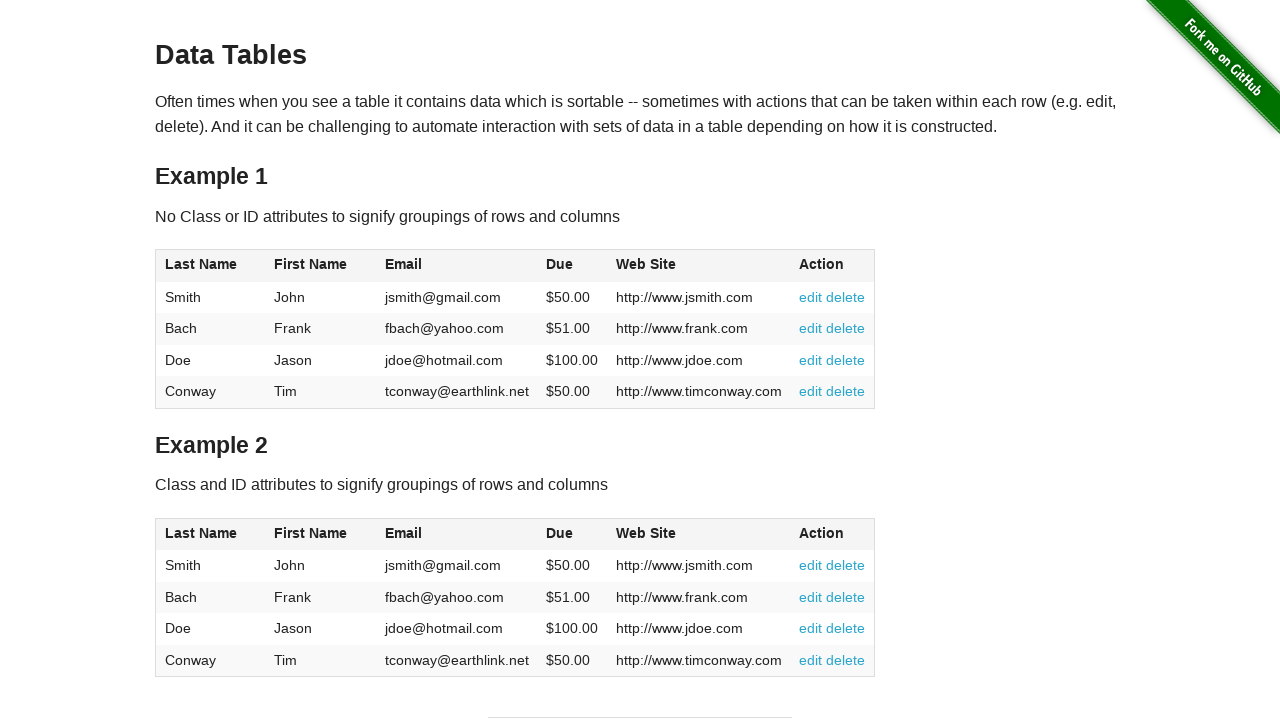

Clicked Due column header (first click) at (572, 266) on #table1 thead tr th:nth-of-type(4)
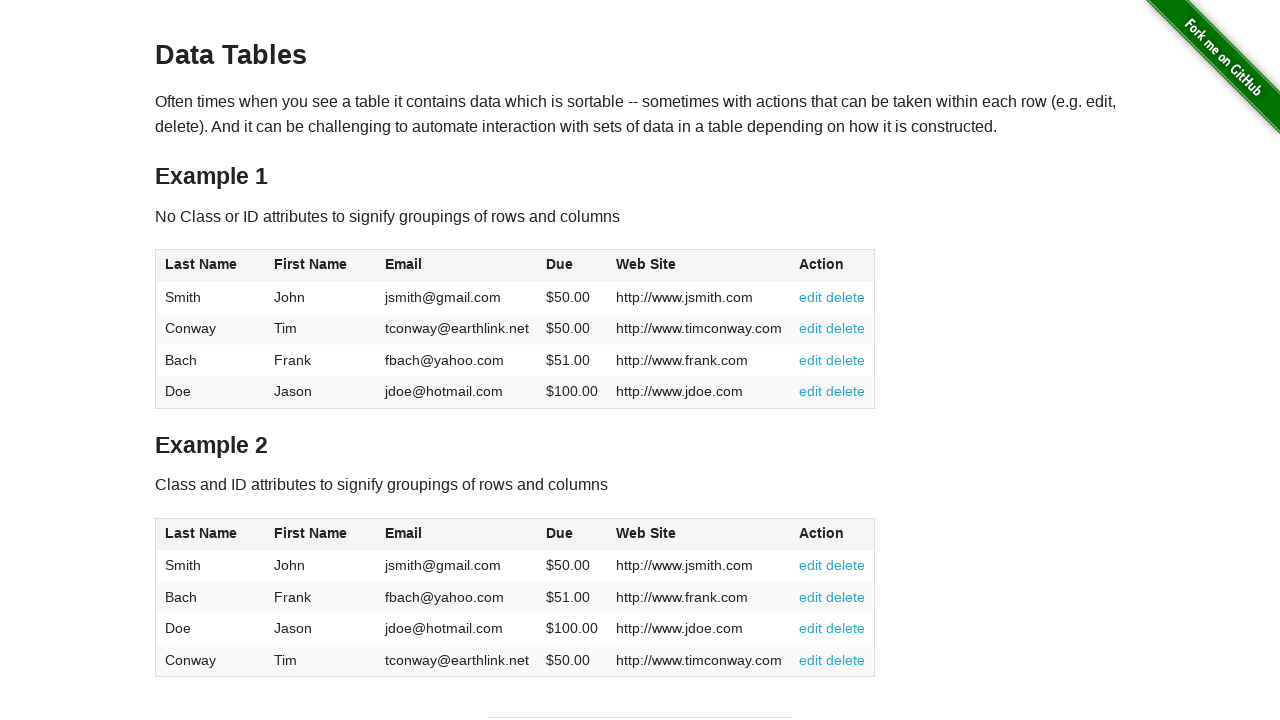

Clicked Due column header (second click to sort descending) at (572, 266) on #table1 thead tr th:nth-of-type(4)
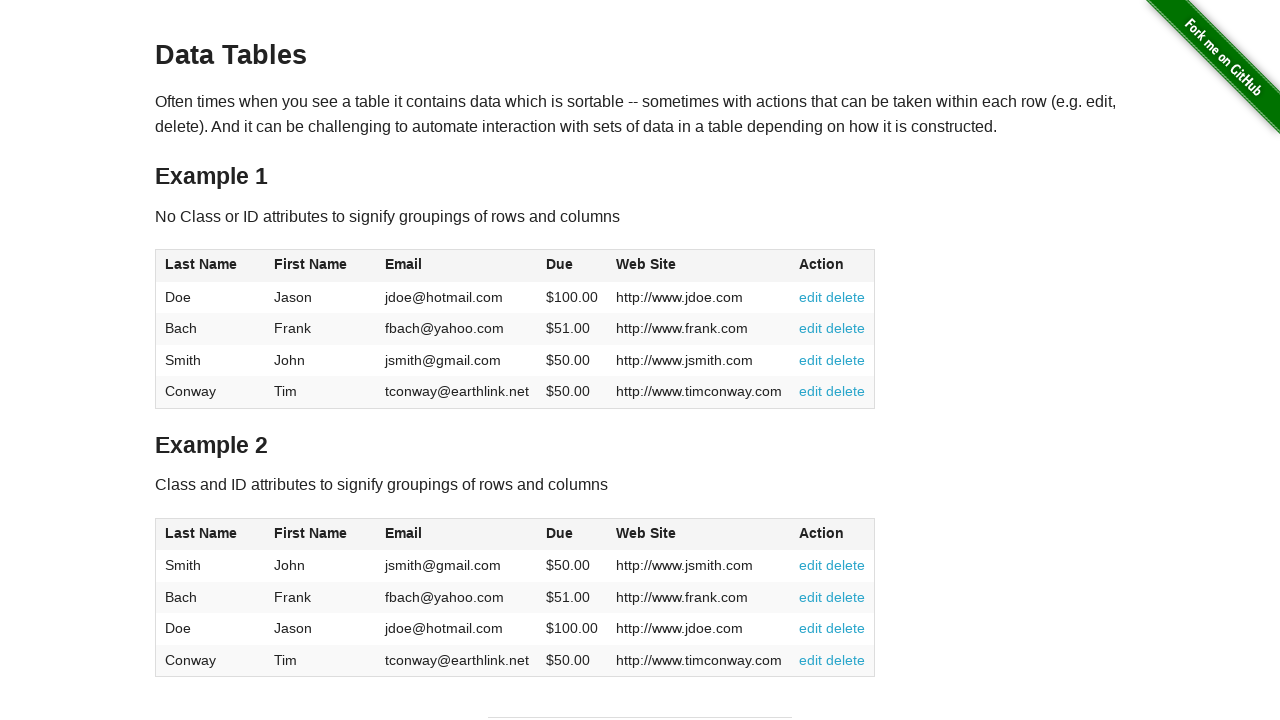

Table data loaded and Due column values are visible
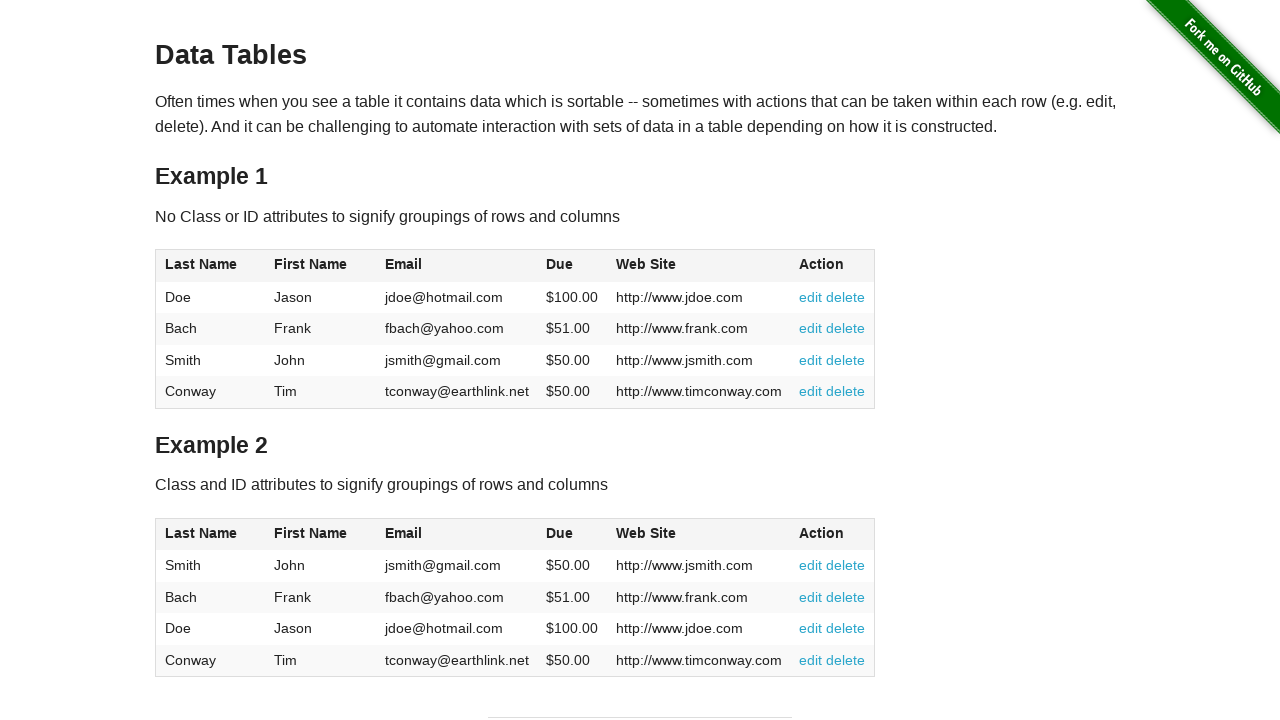

Retrieved all Due column values: ['$100.00', '$51.00', '$50.00', '$50.00']
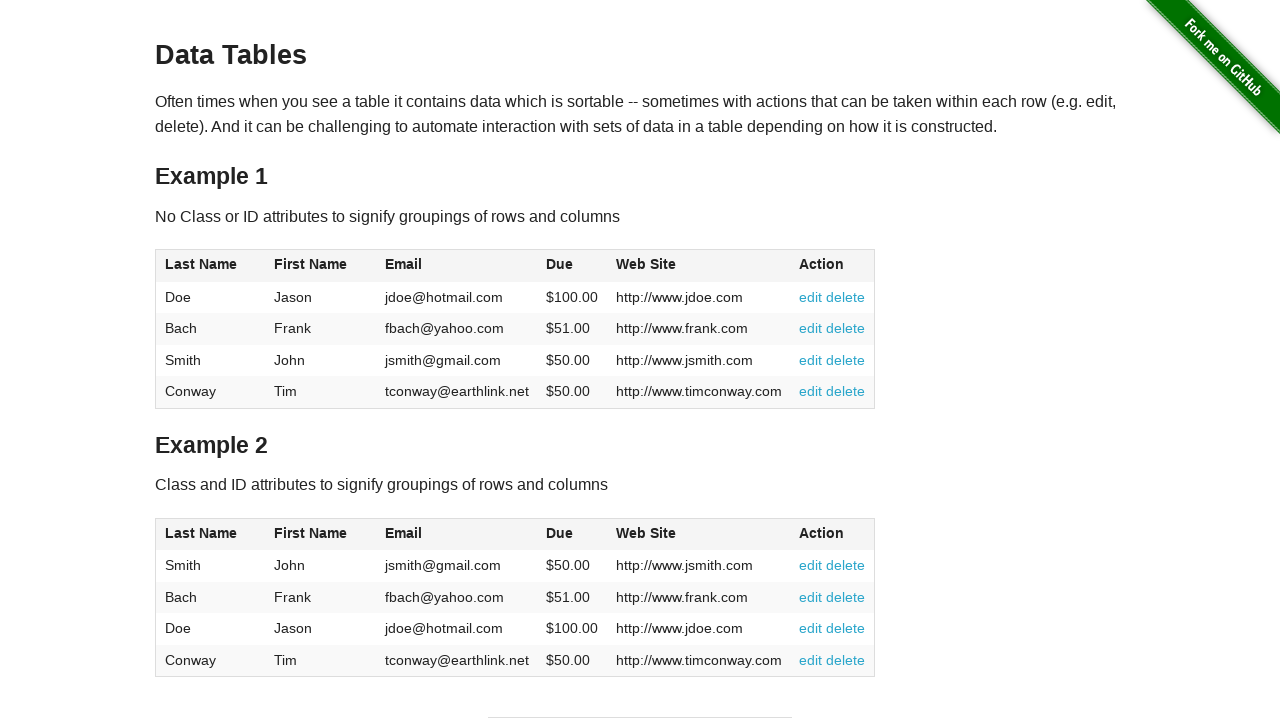

Converted dollar amounts to floats: [100.0, 51.0, 50.0, 50.0]
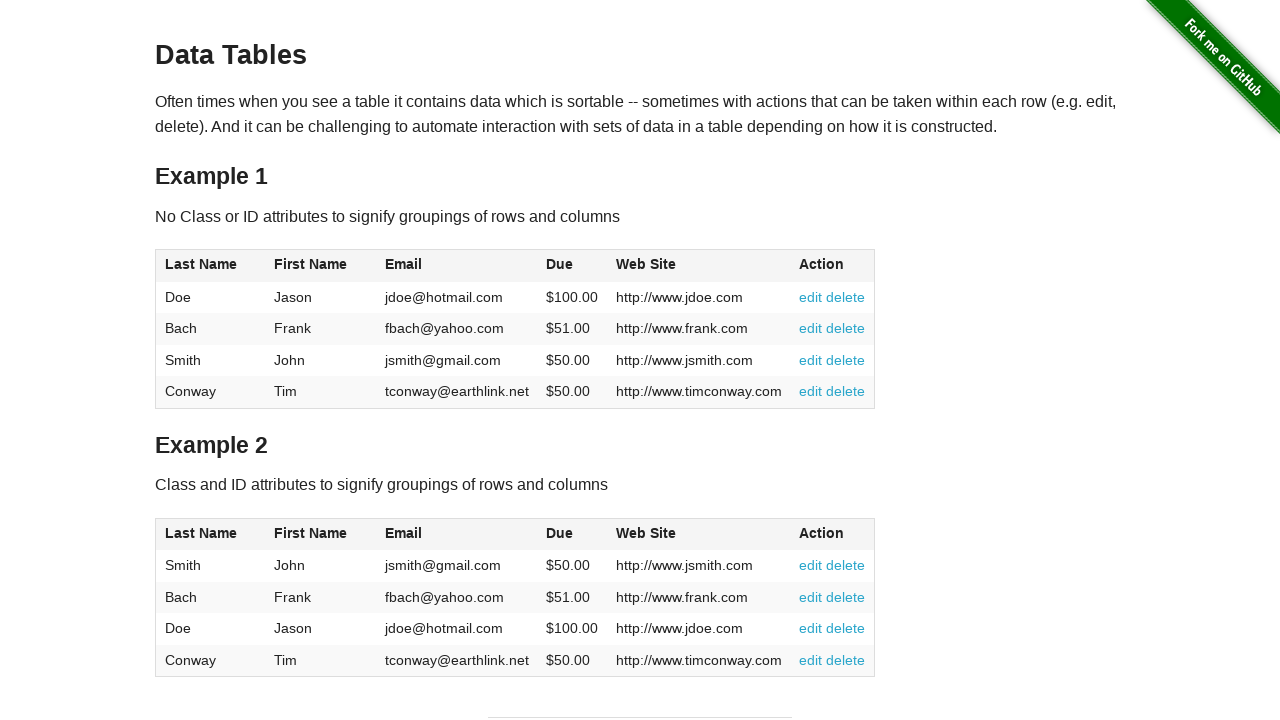

Assertion passed: Due column is sorted in descending order
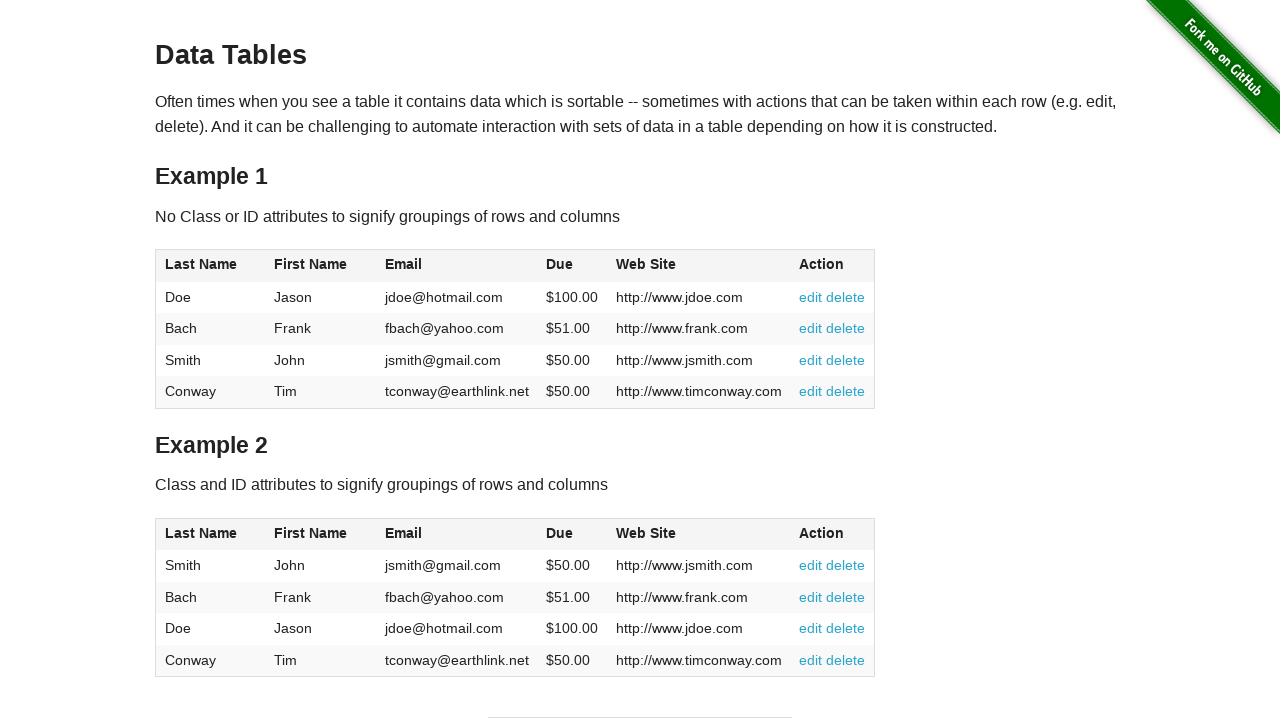

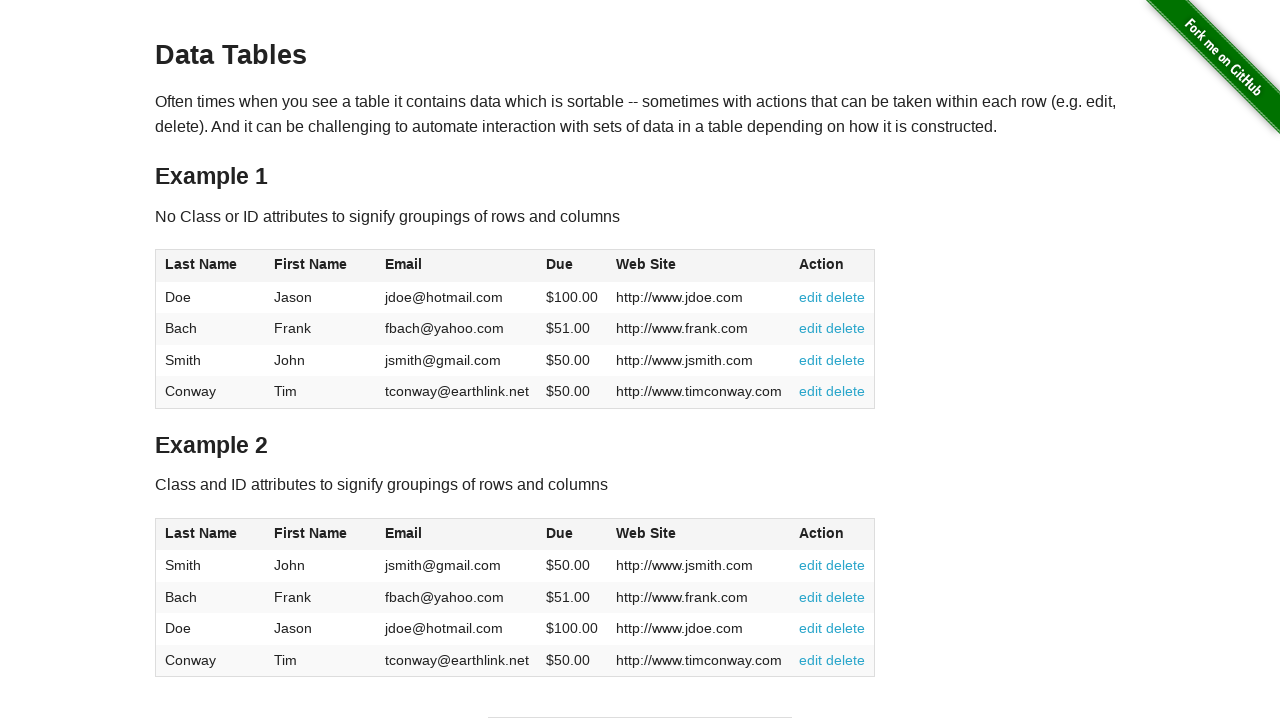